Tests drag and drop functionality by dragging an element and dropping it onto a target drop zone

Starting URL: https://demoqa.com/droppable/

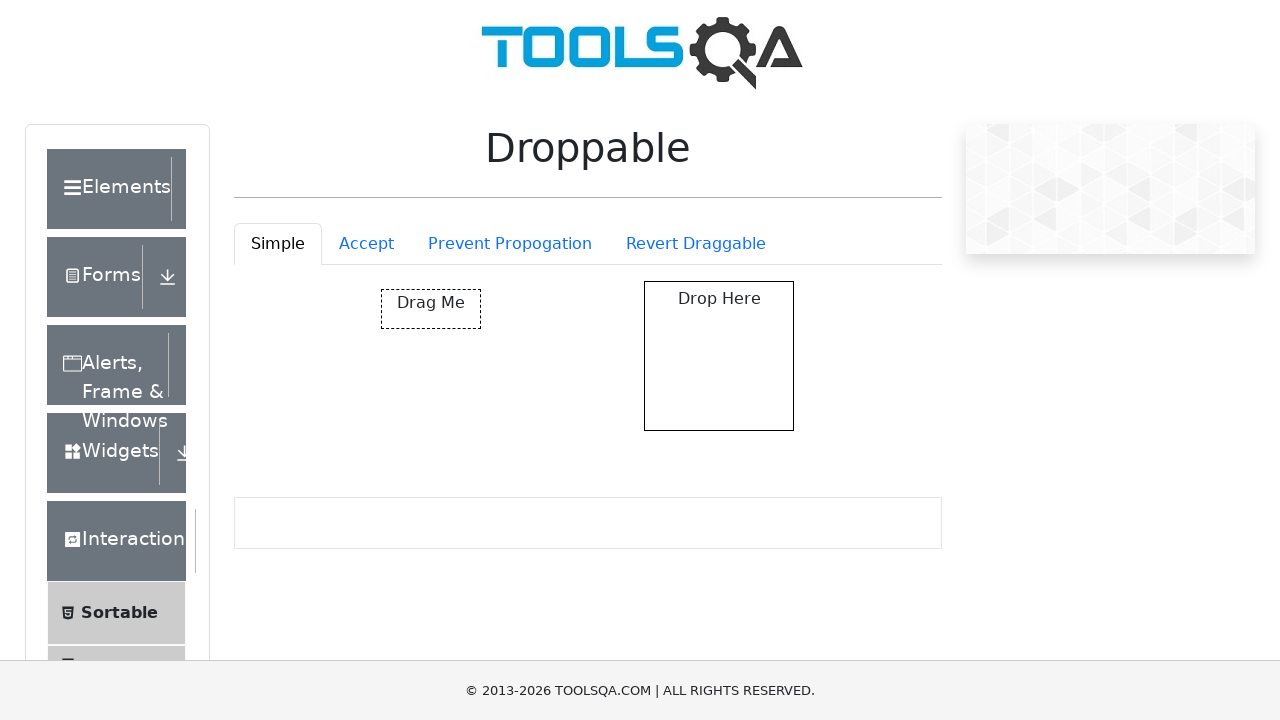

Navigated to drag and drop demo page
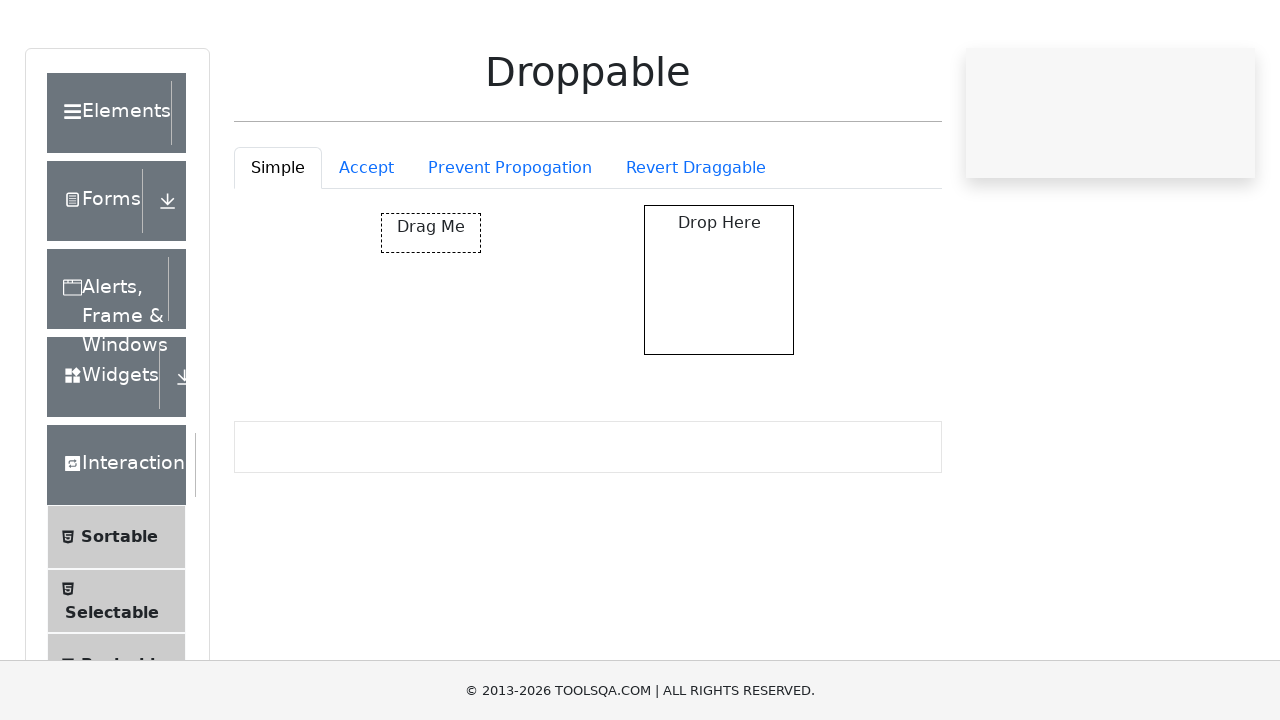

Dragged element from #draggable and dropped it onto #droppable target zone at (719, 356)
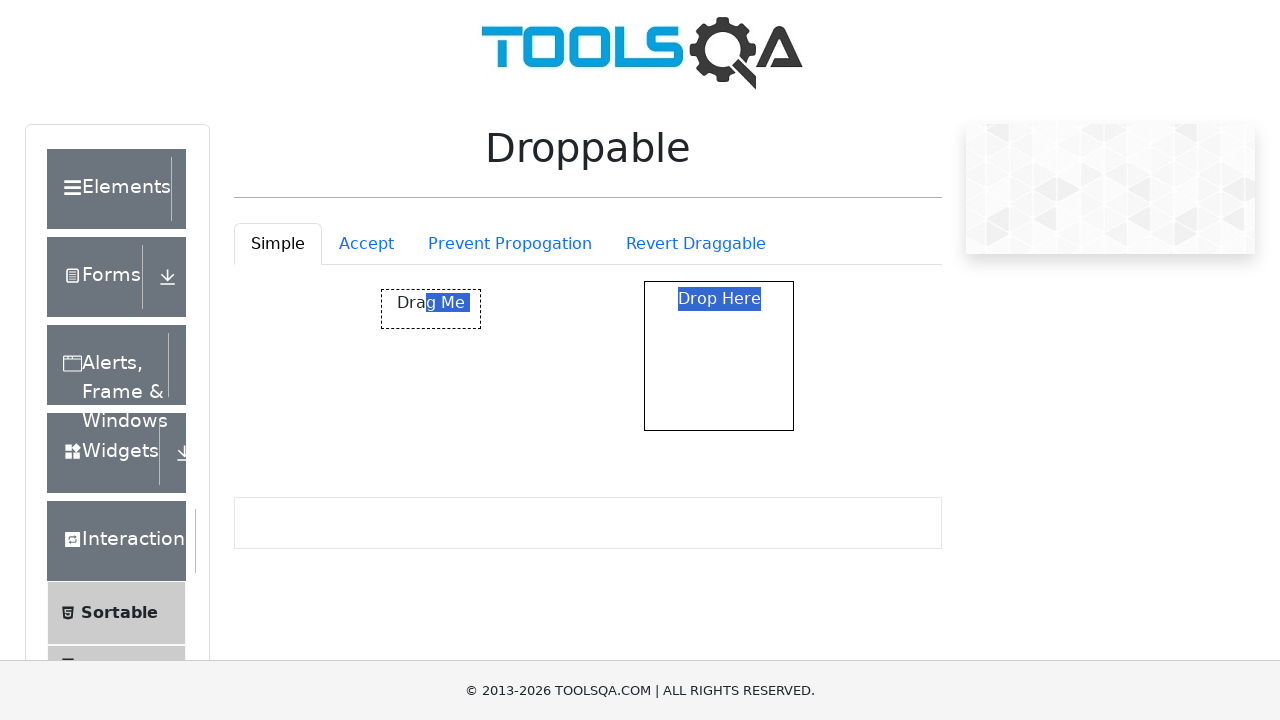

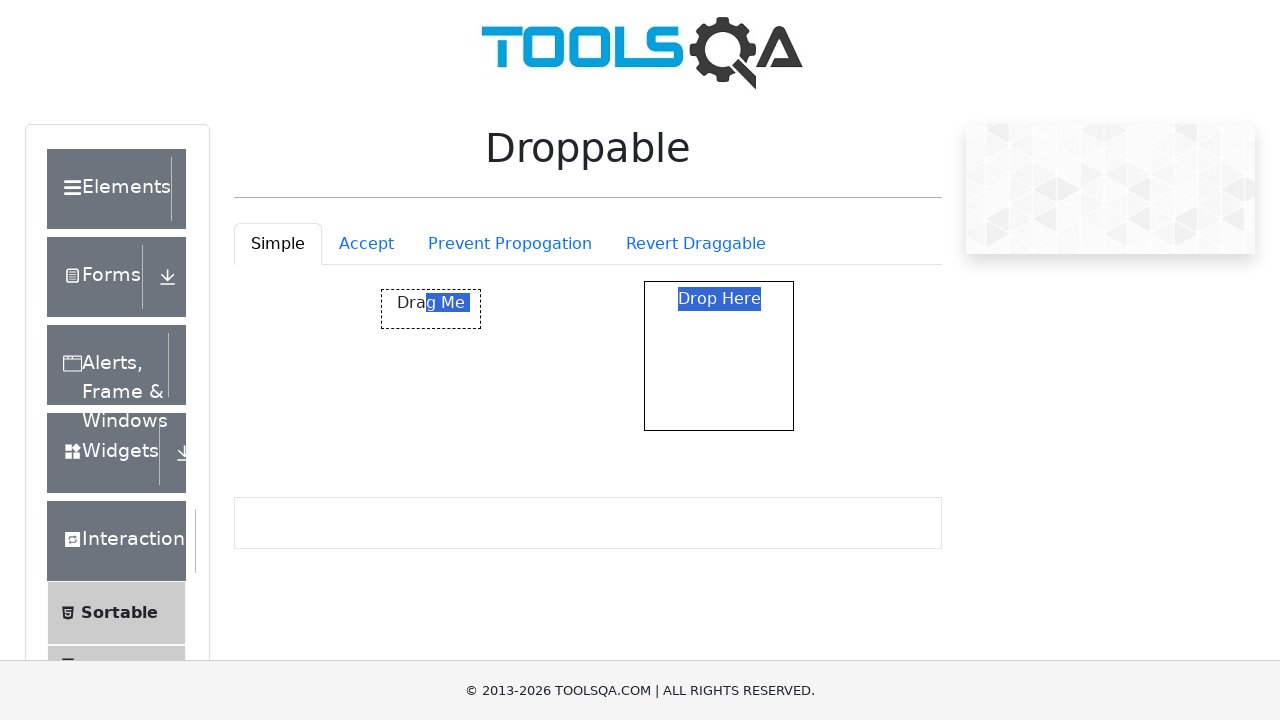